Tests checkbox functionality by checking the selection state of two checkboxes and clicking them if they are not already selected, then verifying they are displayed and enabled.

Starting URL: https://the-internet.herokuapp.com/checkboxes

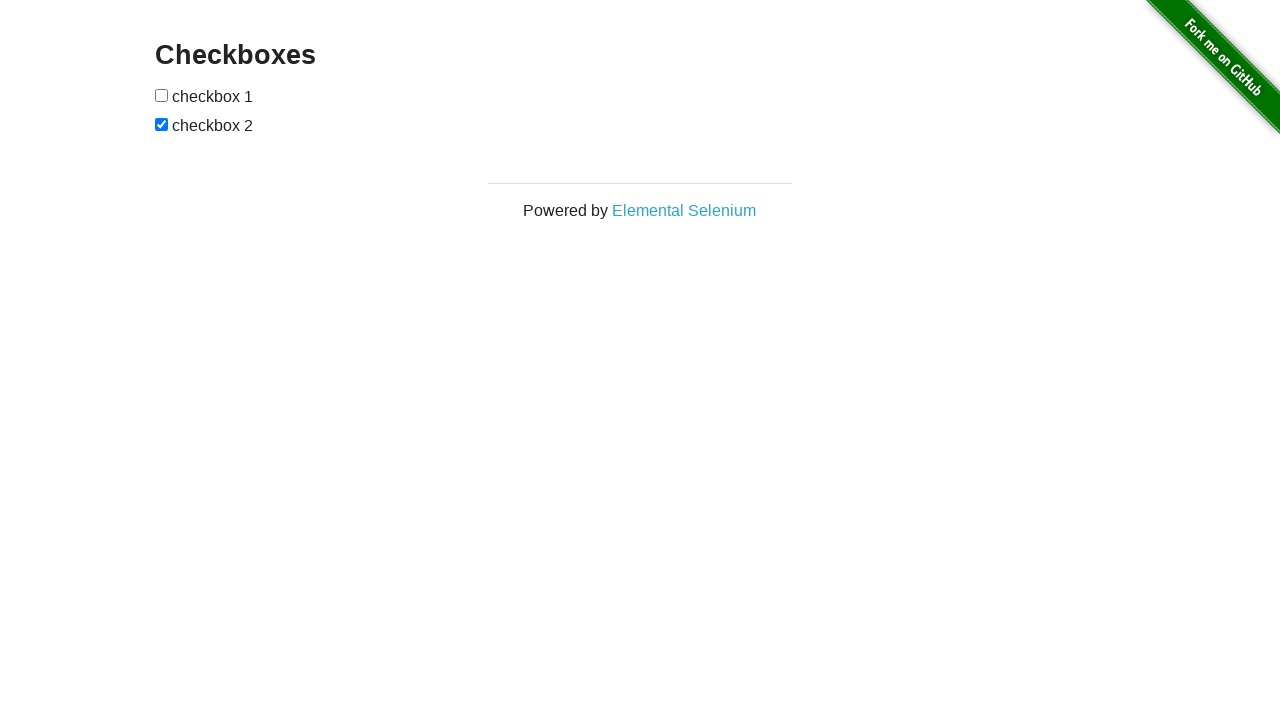

Waited for checkbox form to load
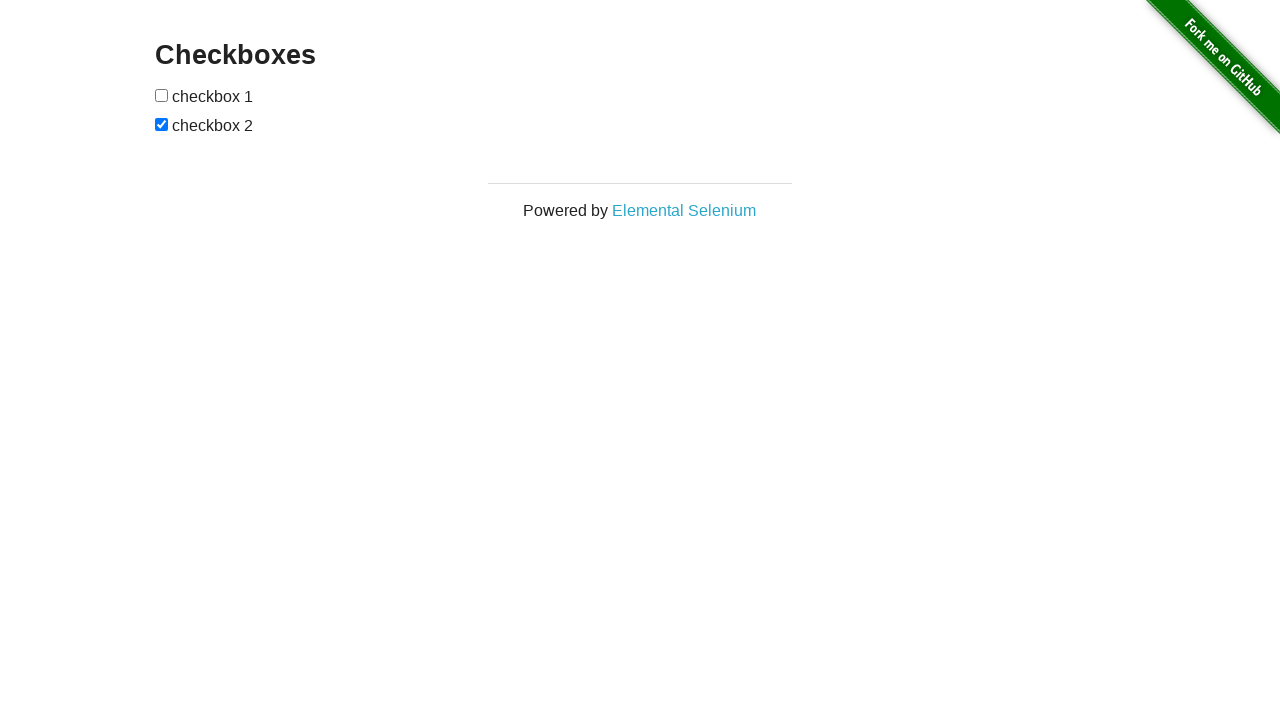

Located checkbox 1
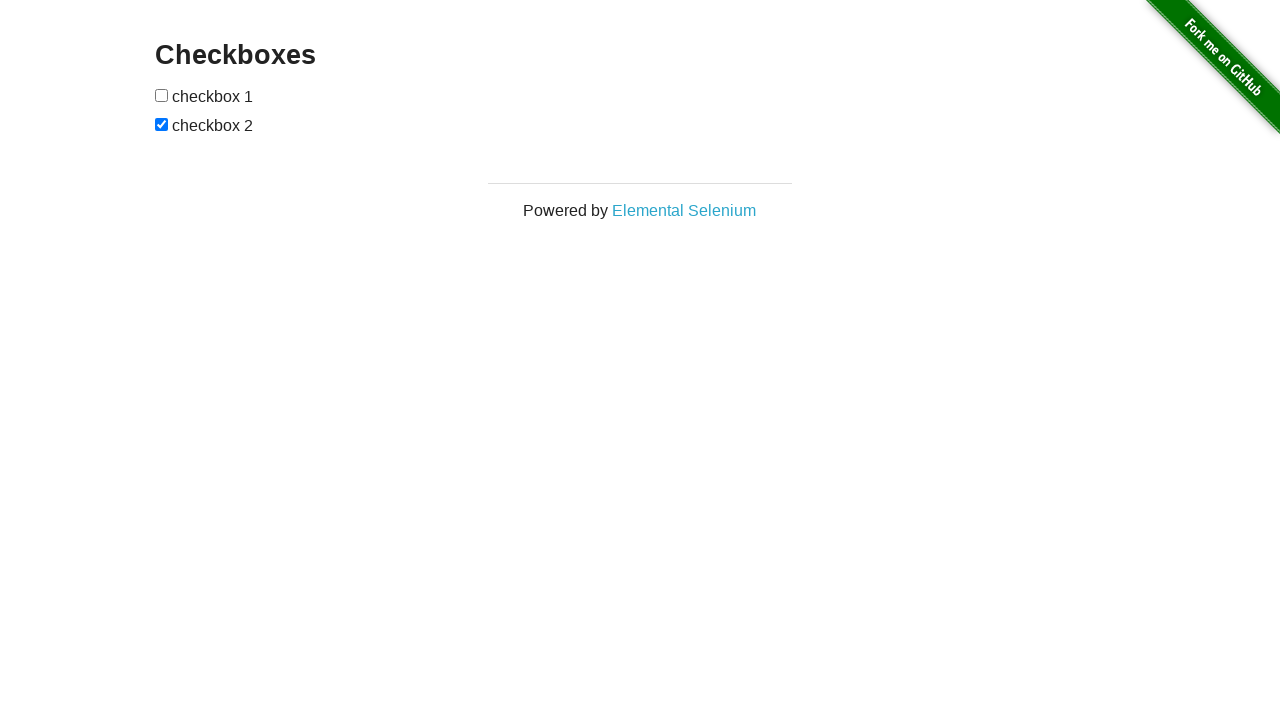

Checked if checkbox 1 is selected: False
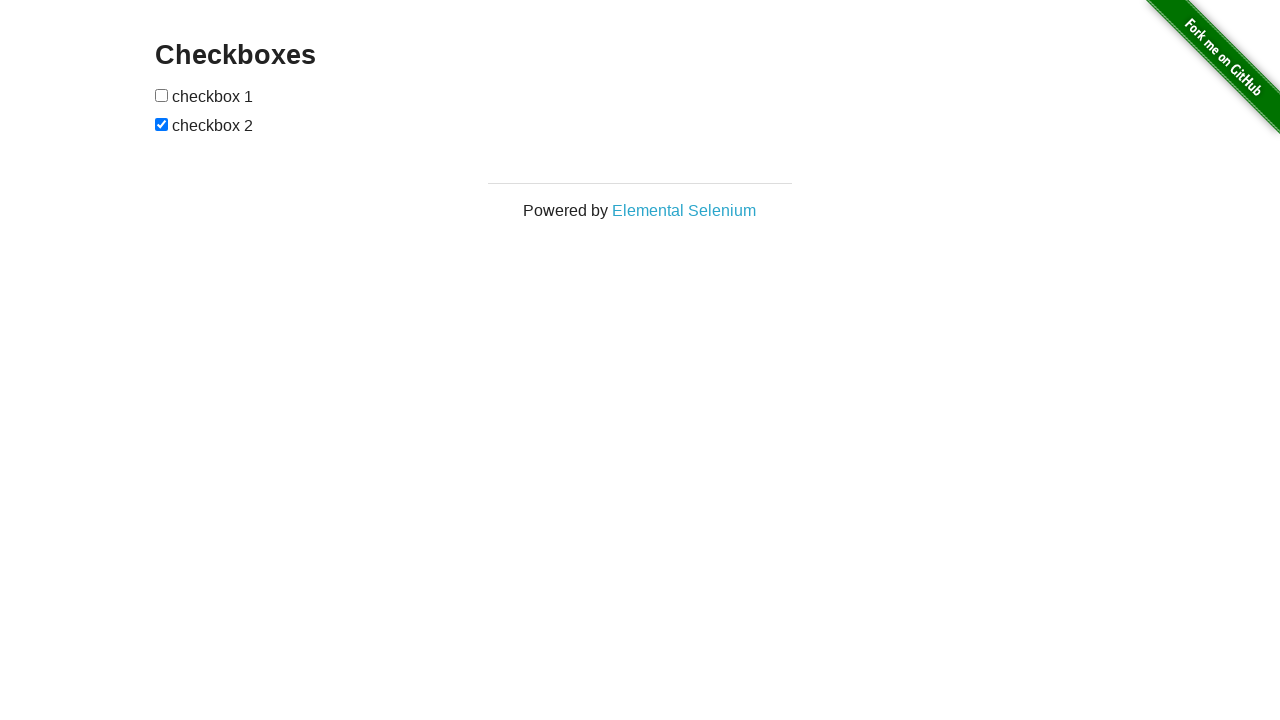

Located checkbox 2
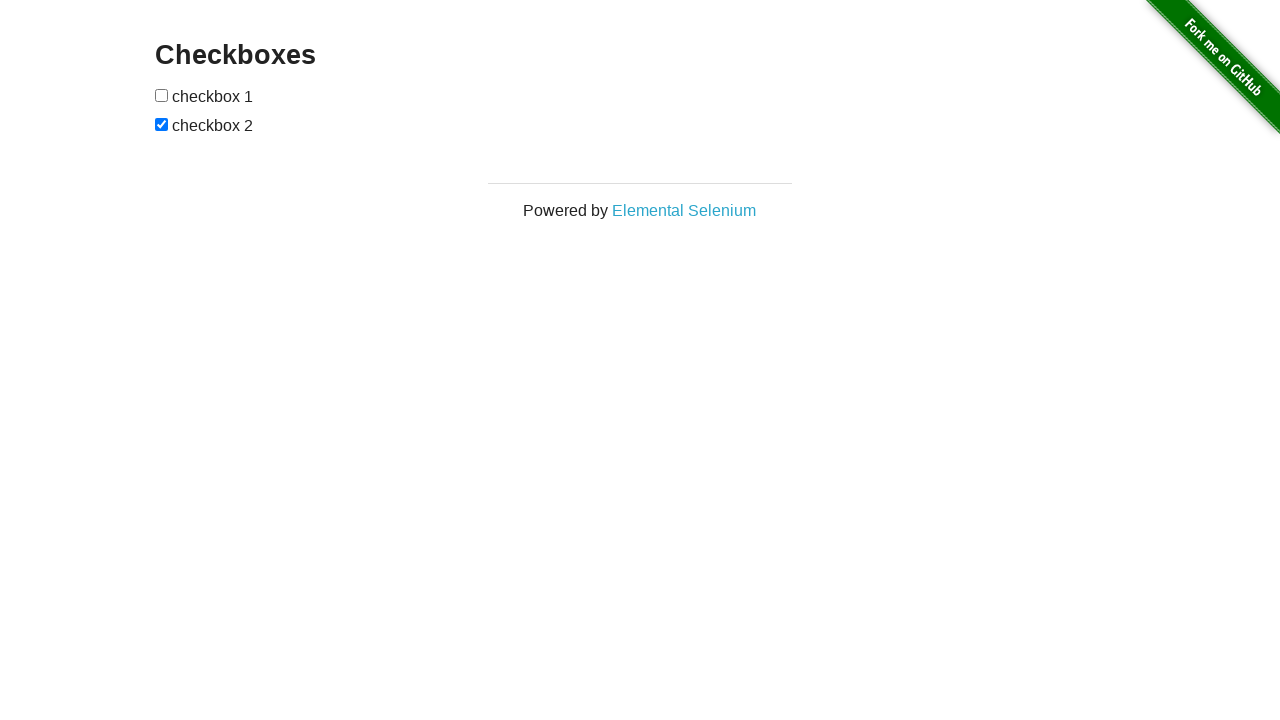

Checked if checkbox 2 is selected: True
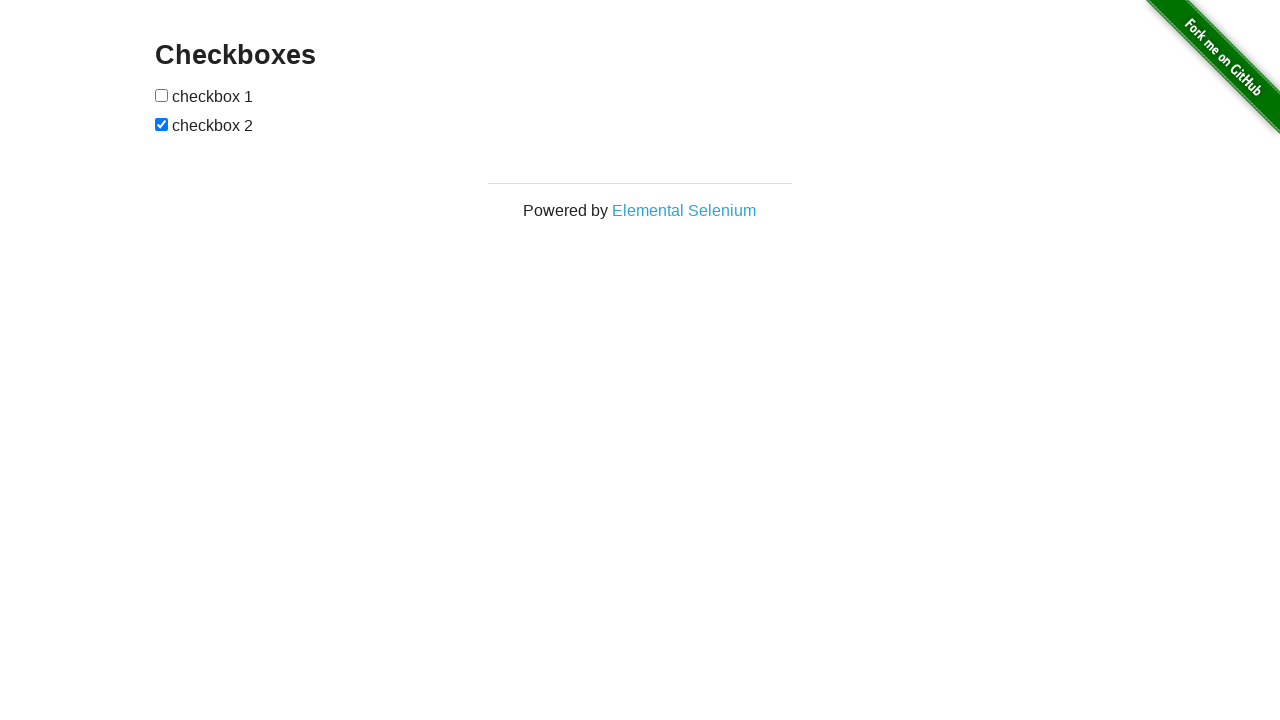

Clicked checkbox 1 to select it at (162, 95) on xpath=//form[@id='checkboxes']//input[1]
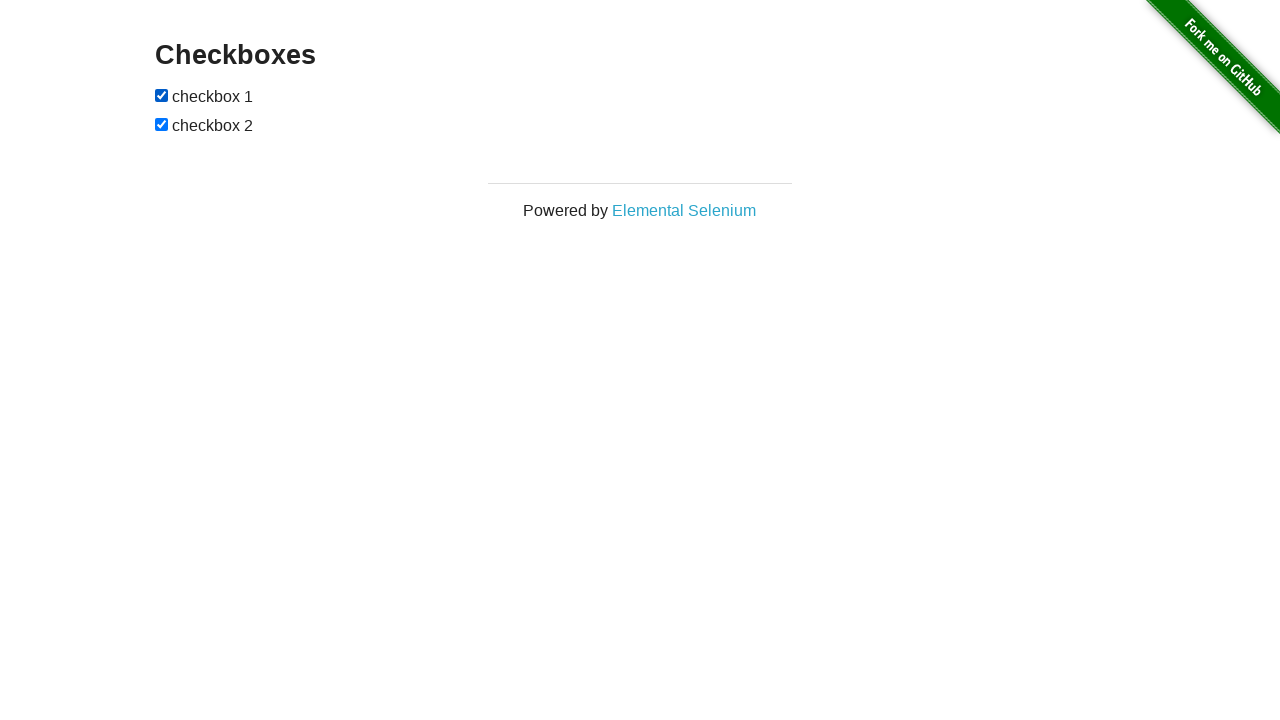

Verified checkbox 1 is visible
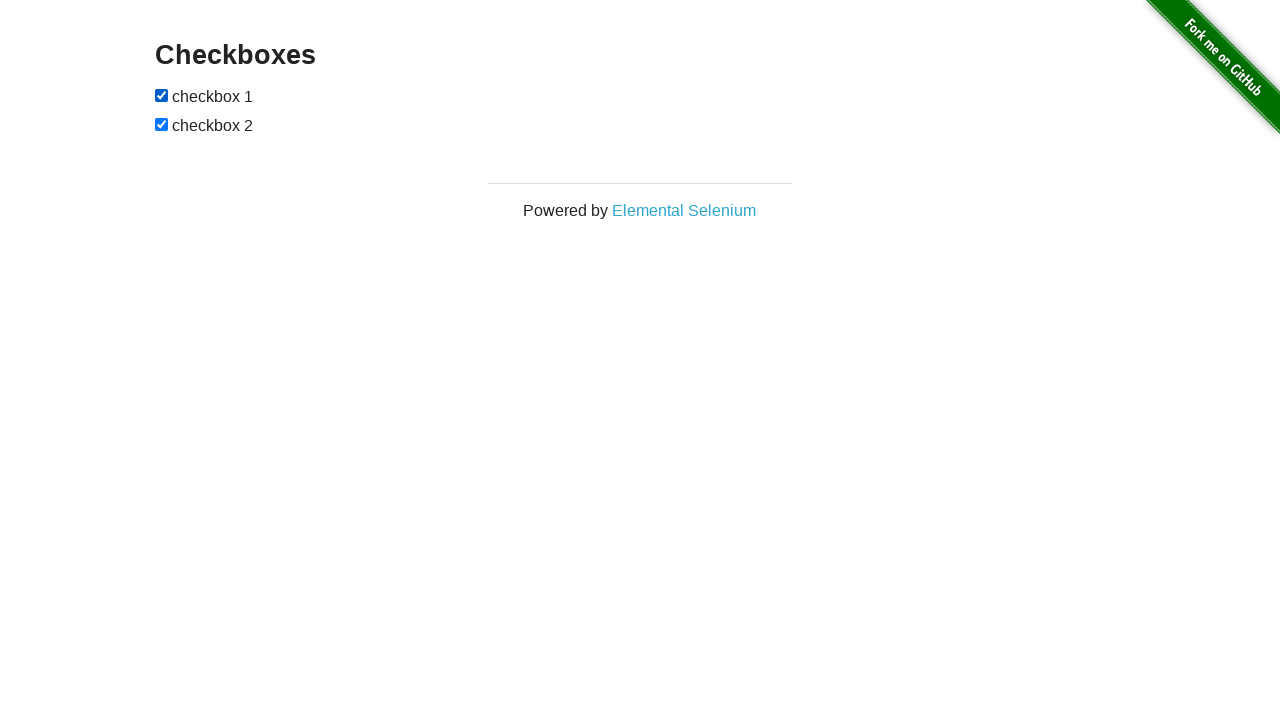

Verified checkbox 2 is visible
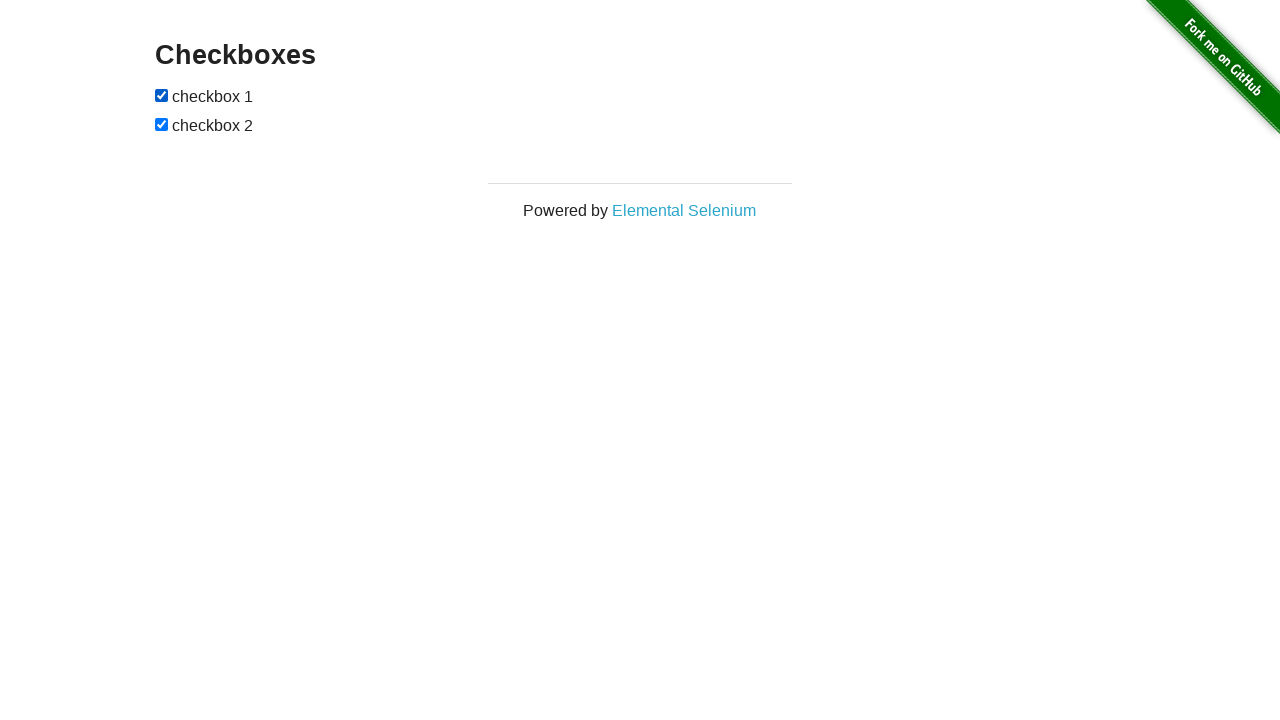

Verified checkbox 1 is enabled
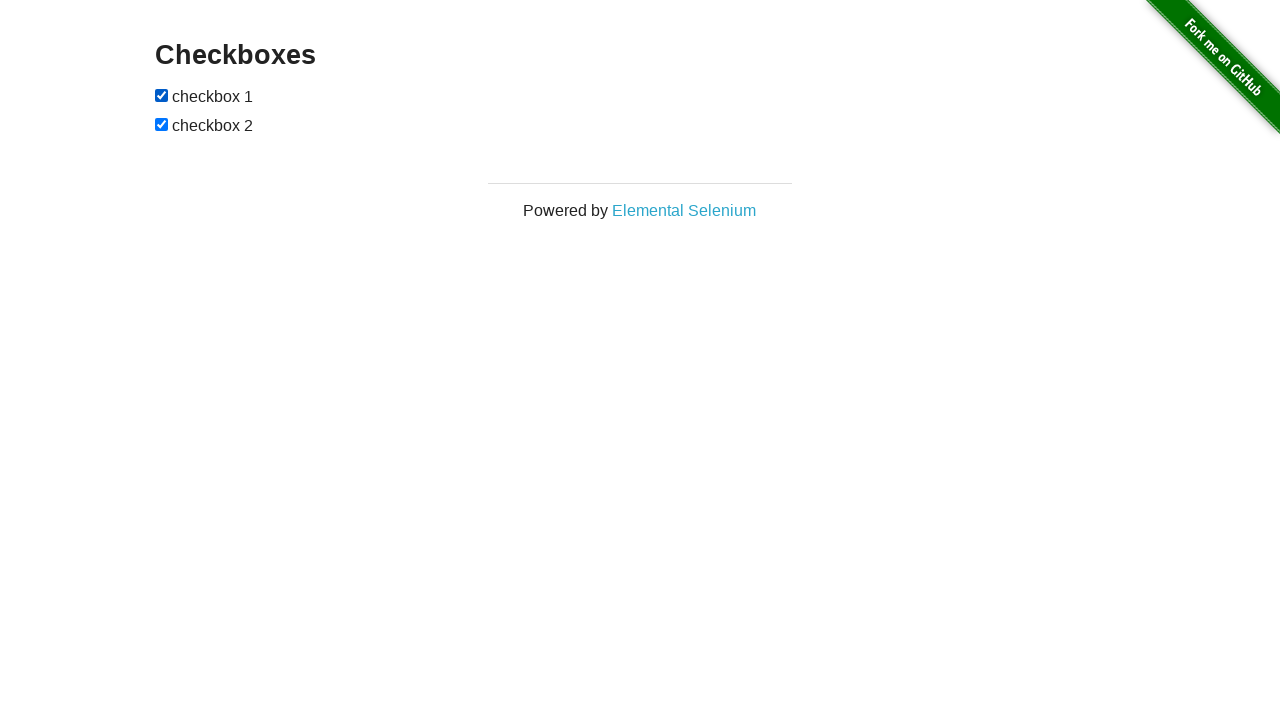

Verified checkbox 2 is enabled
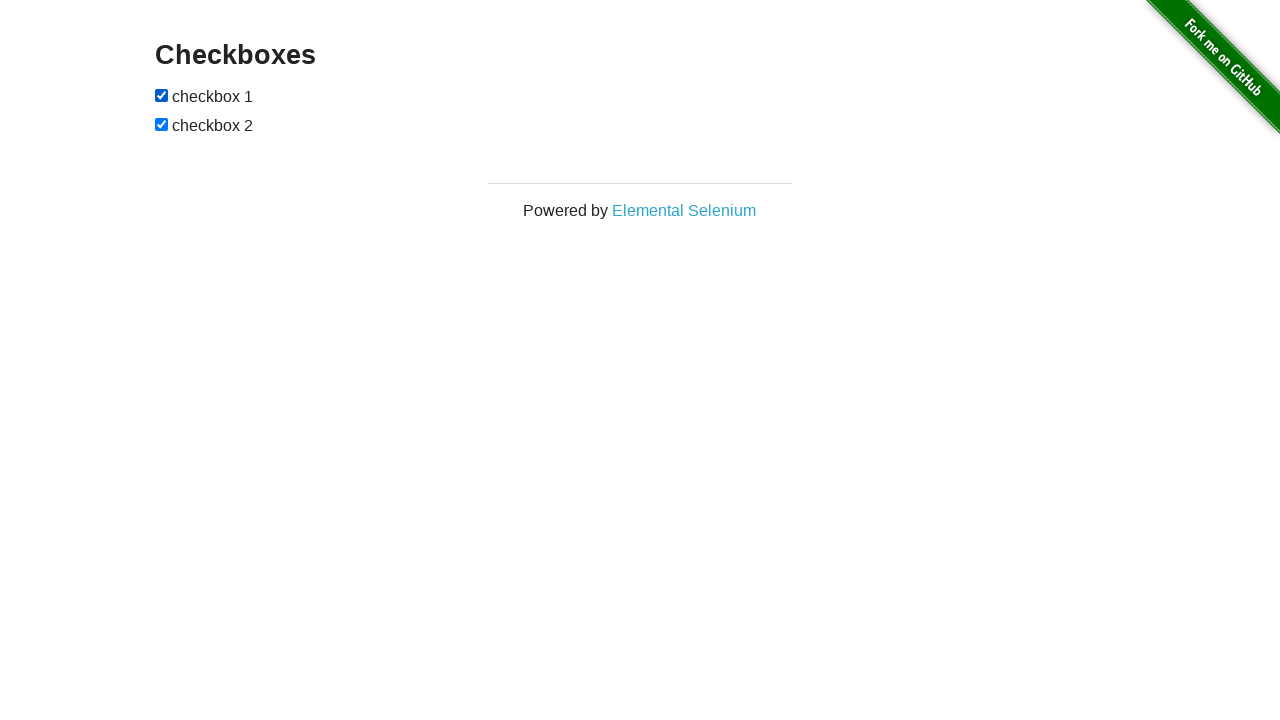

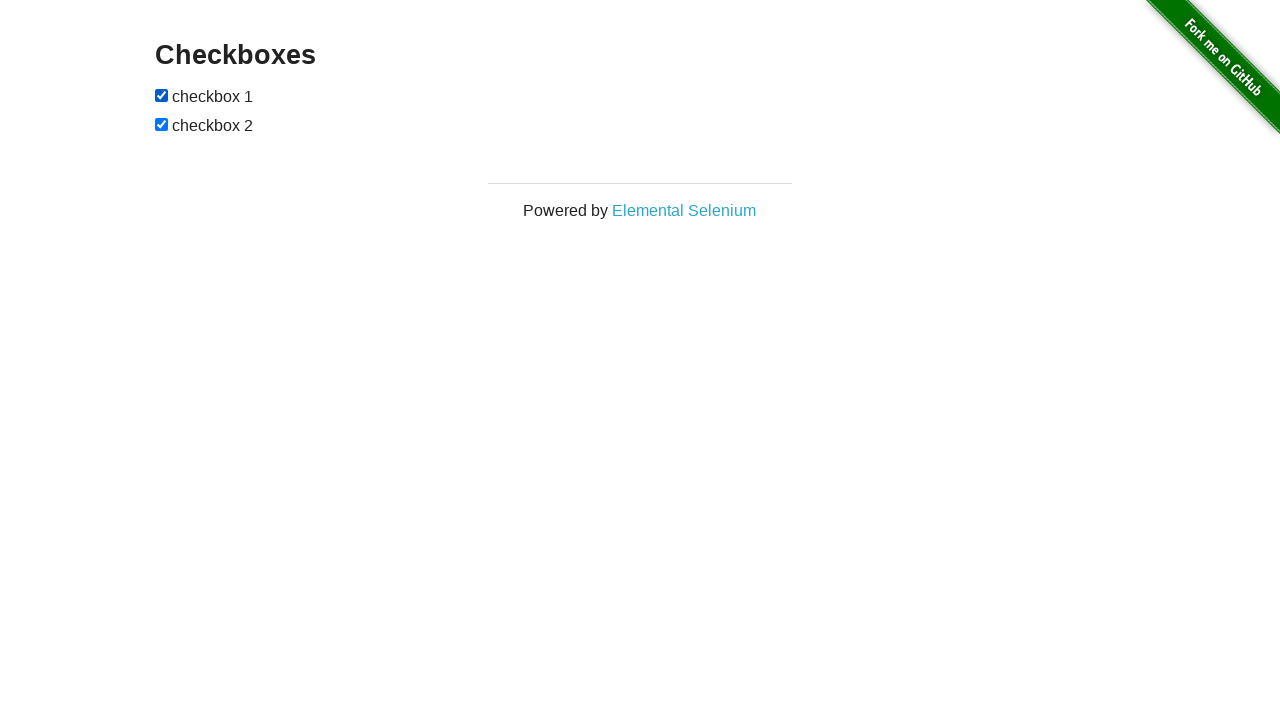